Tests the add/remove elements functionality by clicking the "Add Element" button to create a delete button, verifying it appears, clicking the delete button to remove it, and verifying the page header remains visible.

Starting URL: https://the-internet.herokuapp.com/add_remove_elements/

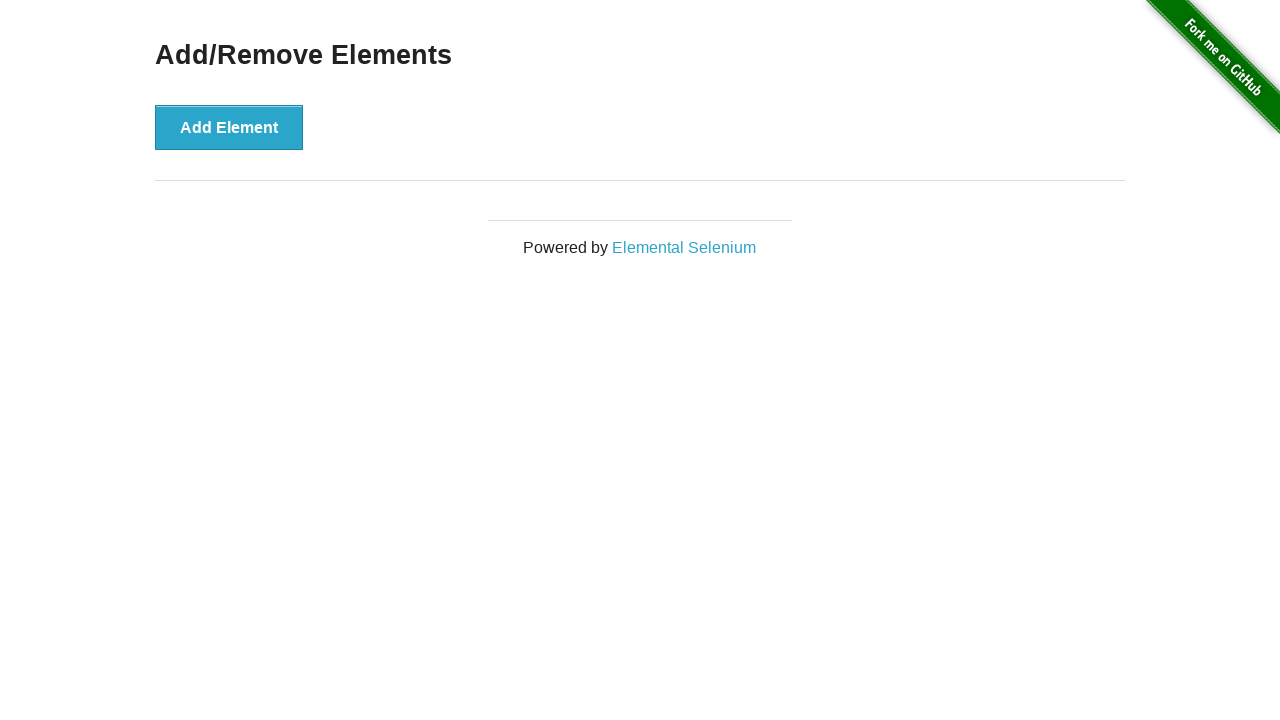

Clicked 'Add Element' button at (229, 127) on xpath=//*[text()='Add Element']
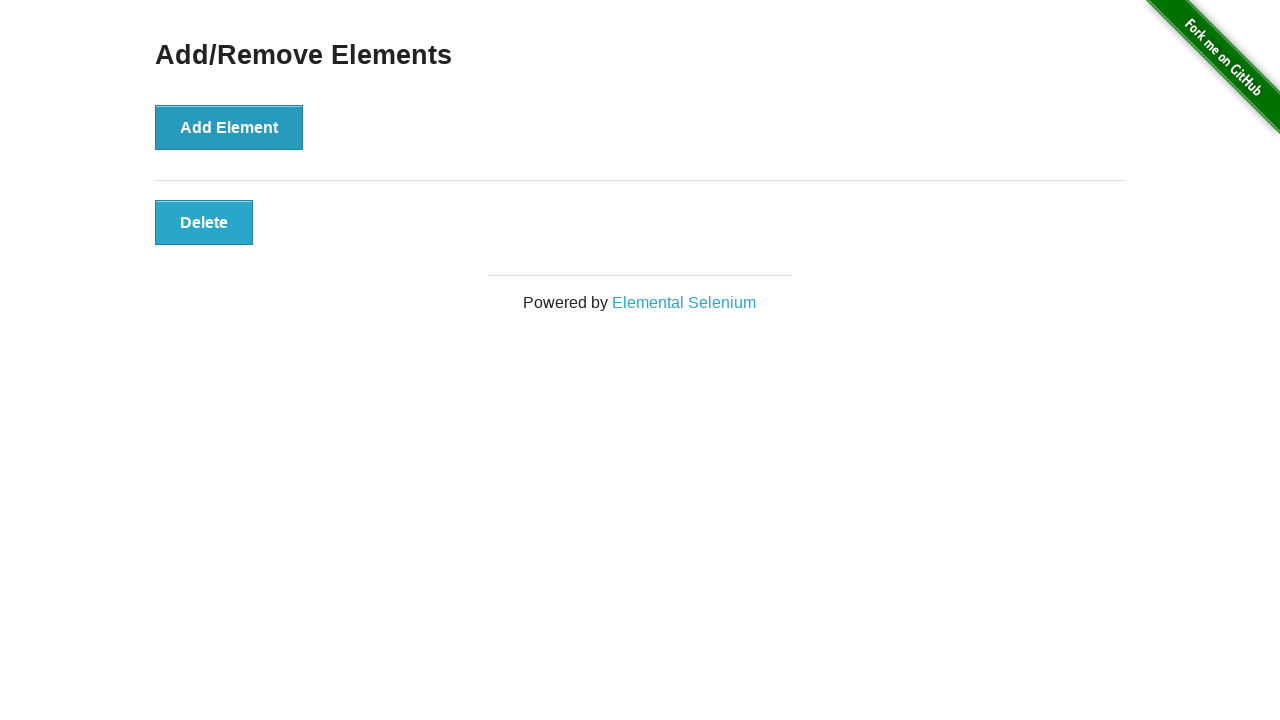

Delete button appeared on page
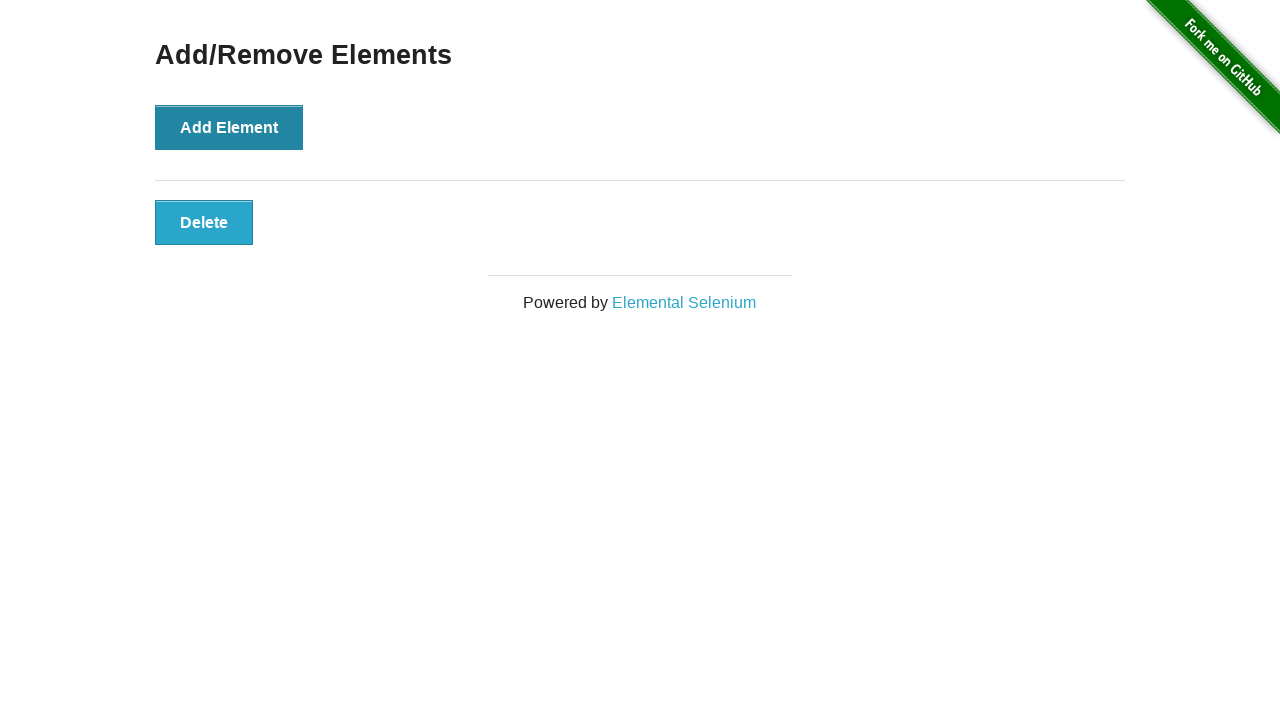

Clicked Delete button to remove element at (204, 222) on xpath=//*[.='Delete']
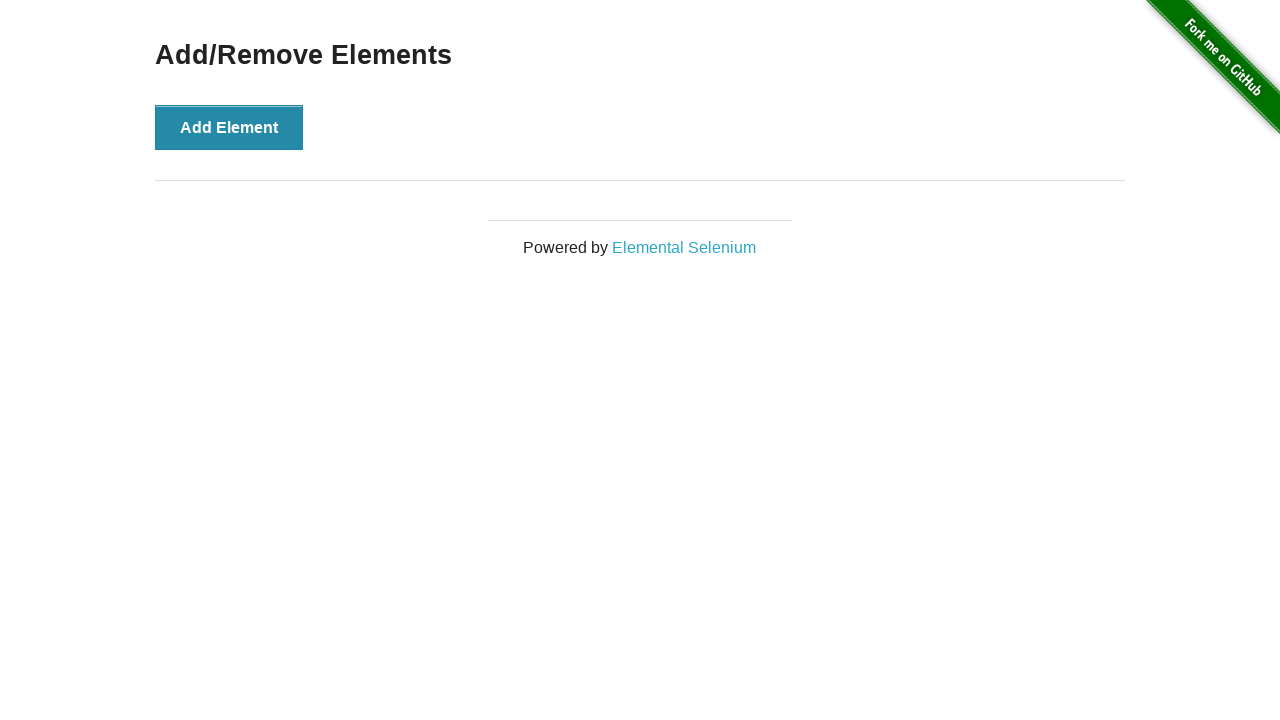

Verified page header remains visible after element removal
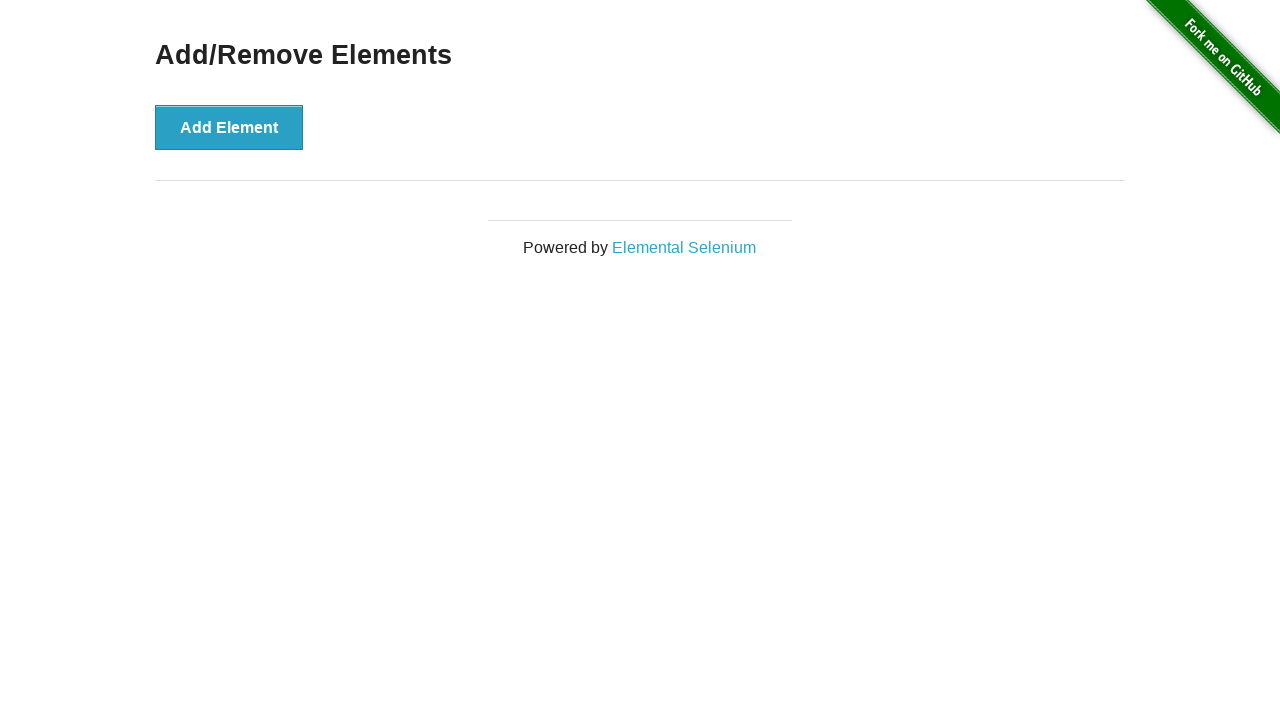

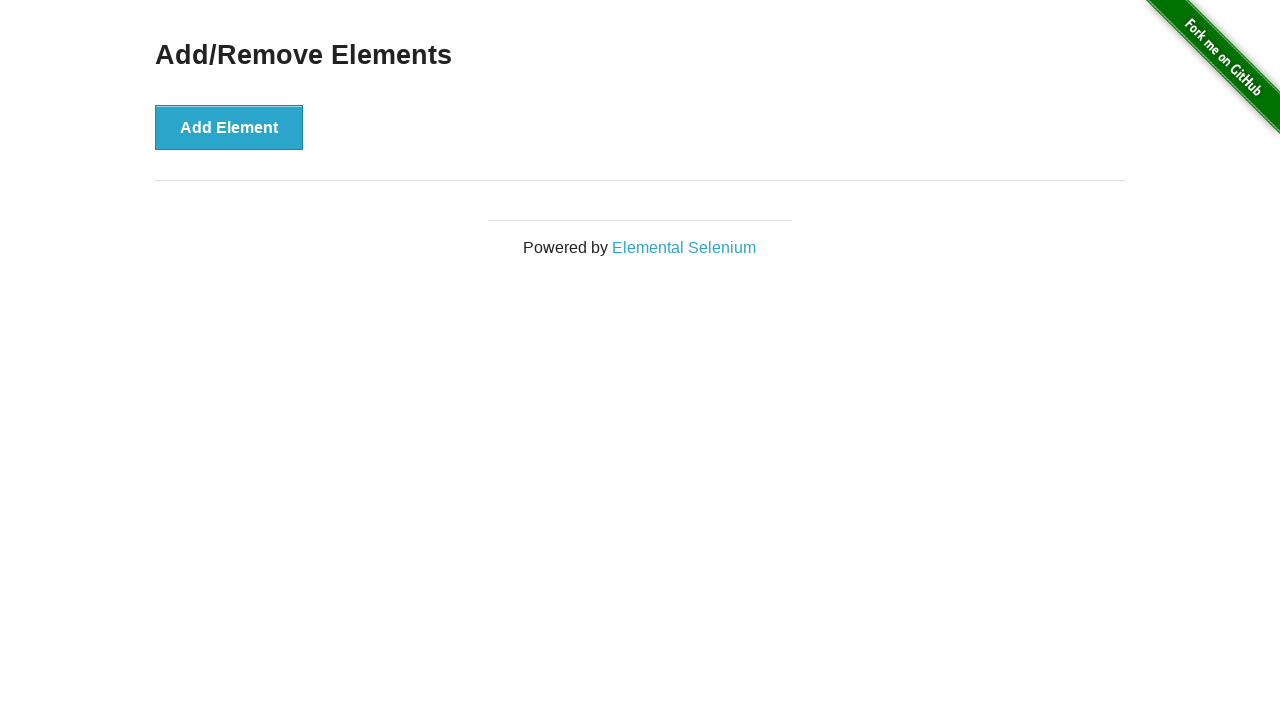